Tests that clicking "Ver Fãs Cadastrados" button redirects to the list page (lista.html).

Starting URL: https://davi-vert.vercel.app/index.html

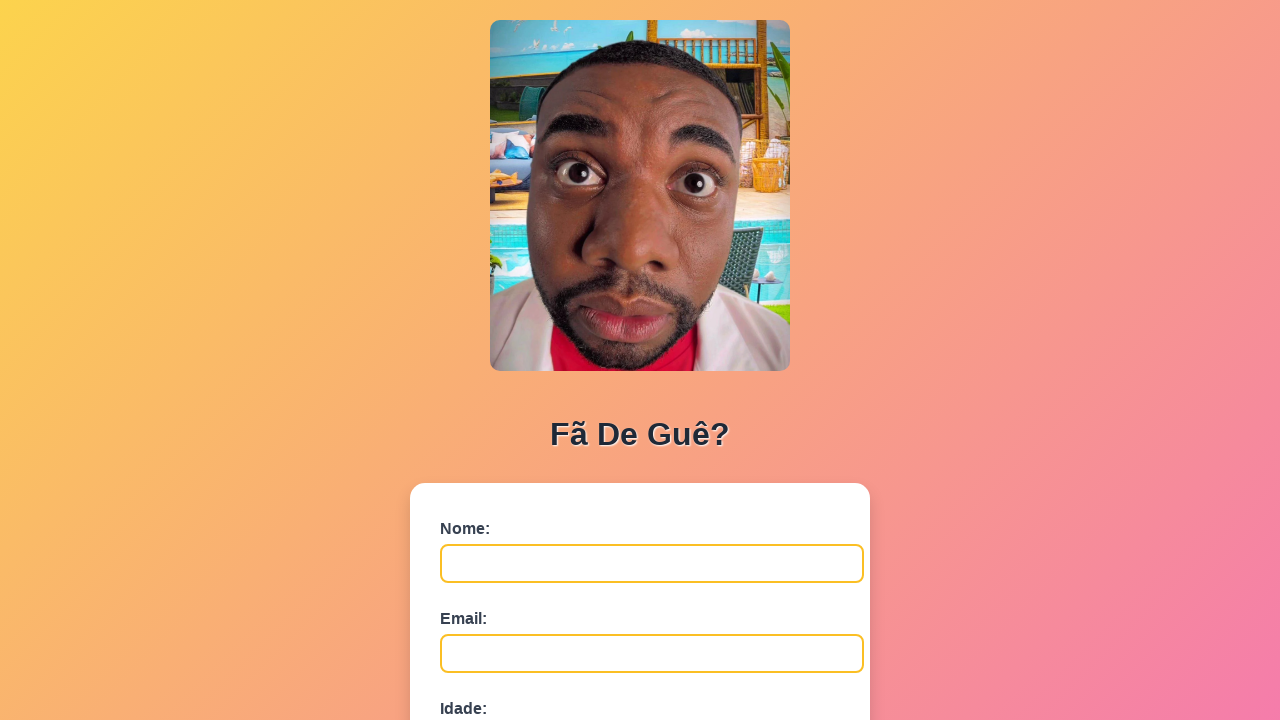

Waited for 'Ver Fãs Cadastrados' button to be available
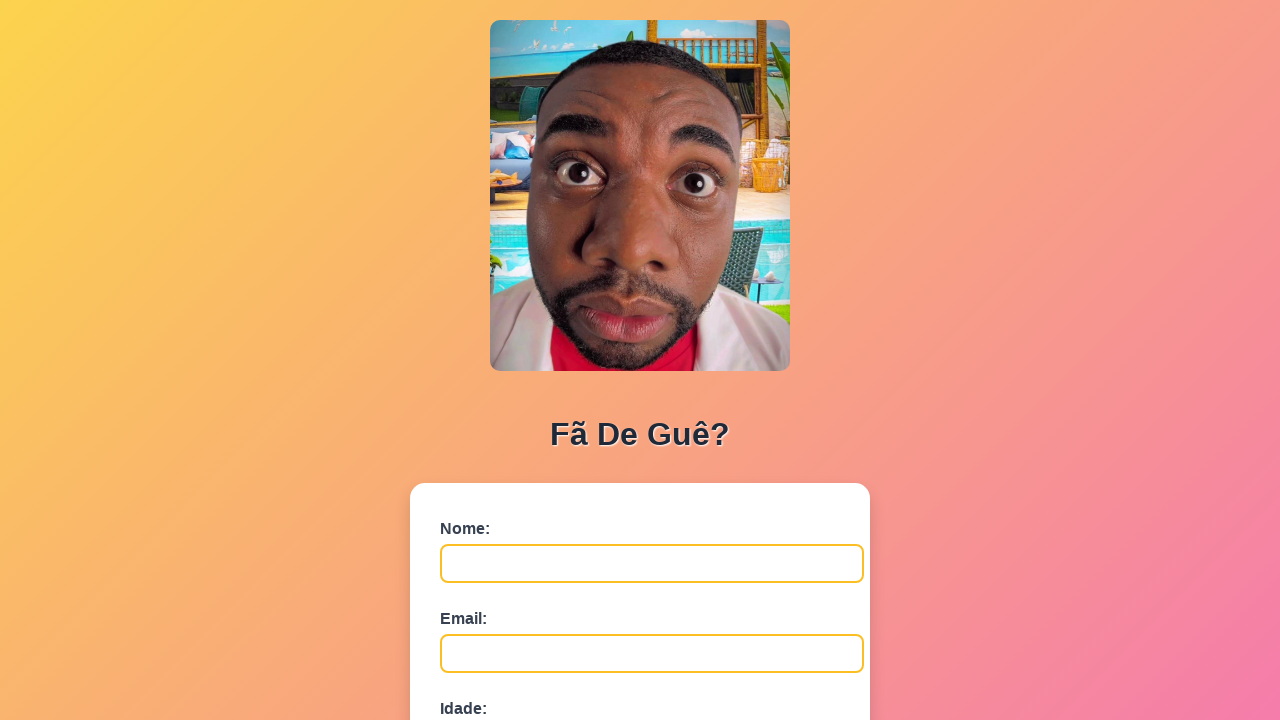

Clicked 'Ver Fãs Cadastrados' button at (640, 675) on xpath=//button[contains(text(),'Ver Fãs Cadastrados')]
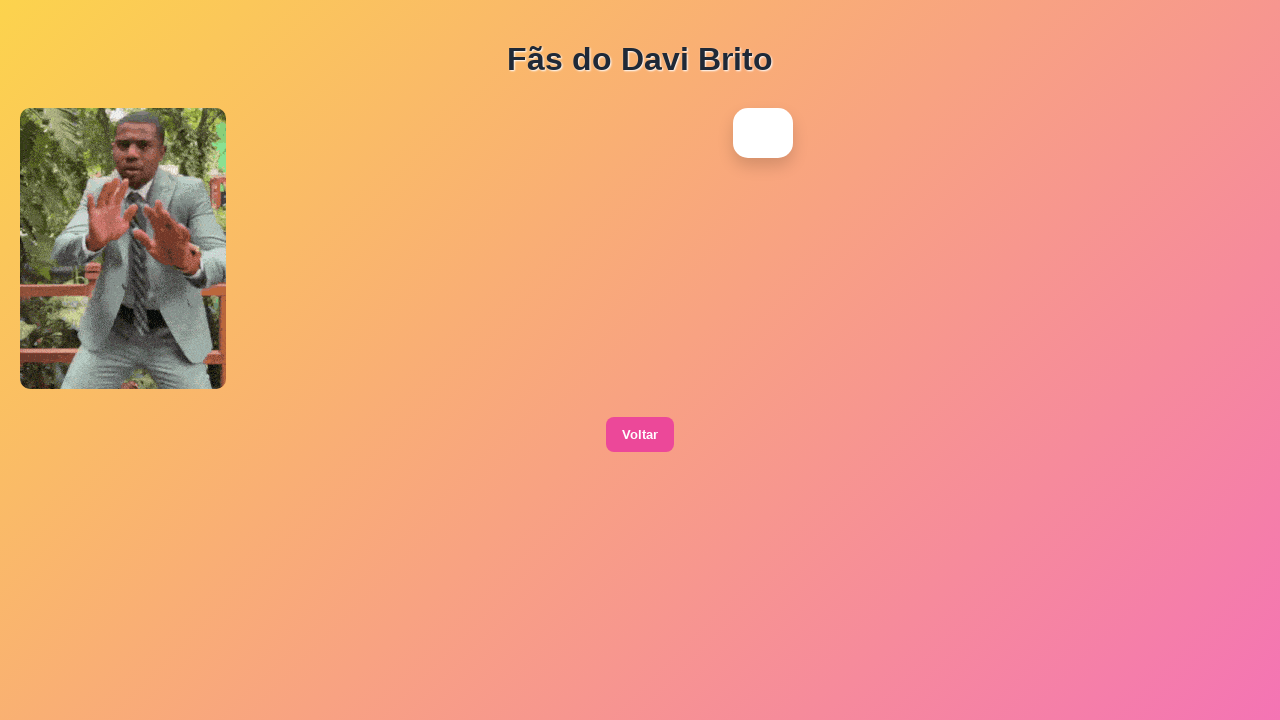

Successfully navigated to lista.html
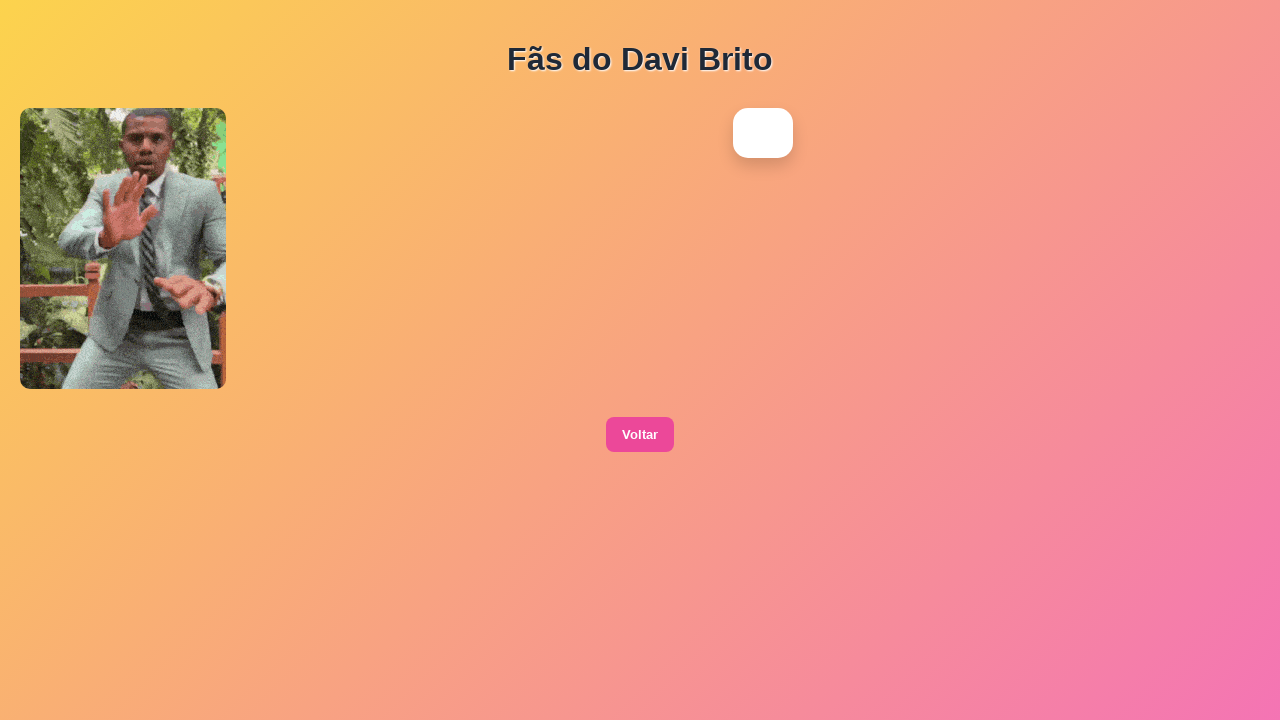

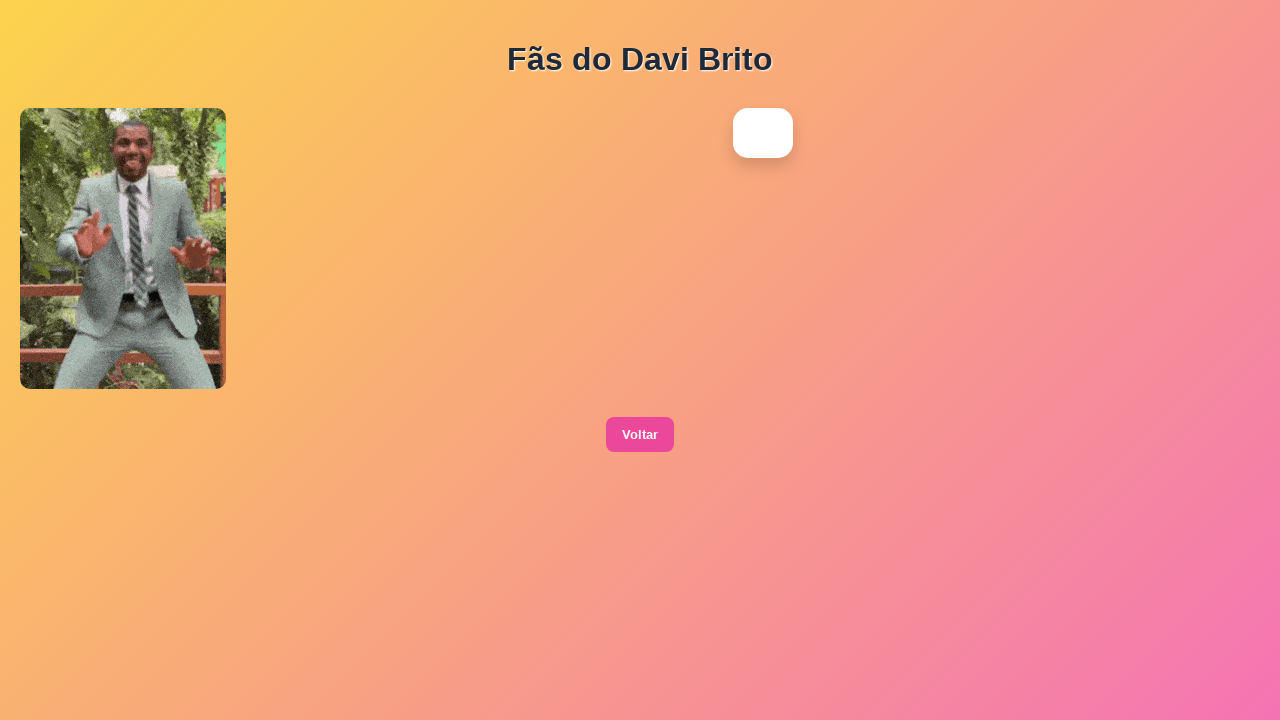